Tests browser navigation between Flipkart and LetCode websites, then performs drag and drop actions on the LetCode droppable page

Starting URL: https://www.flipkart.com/

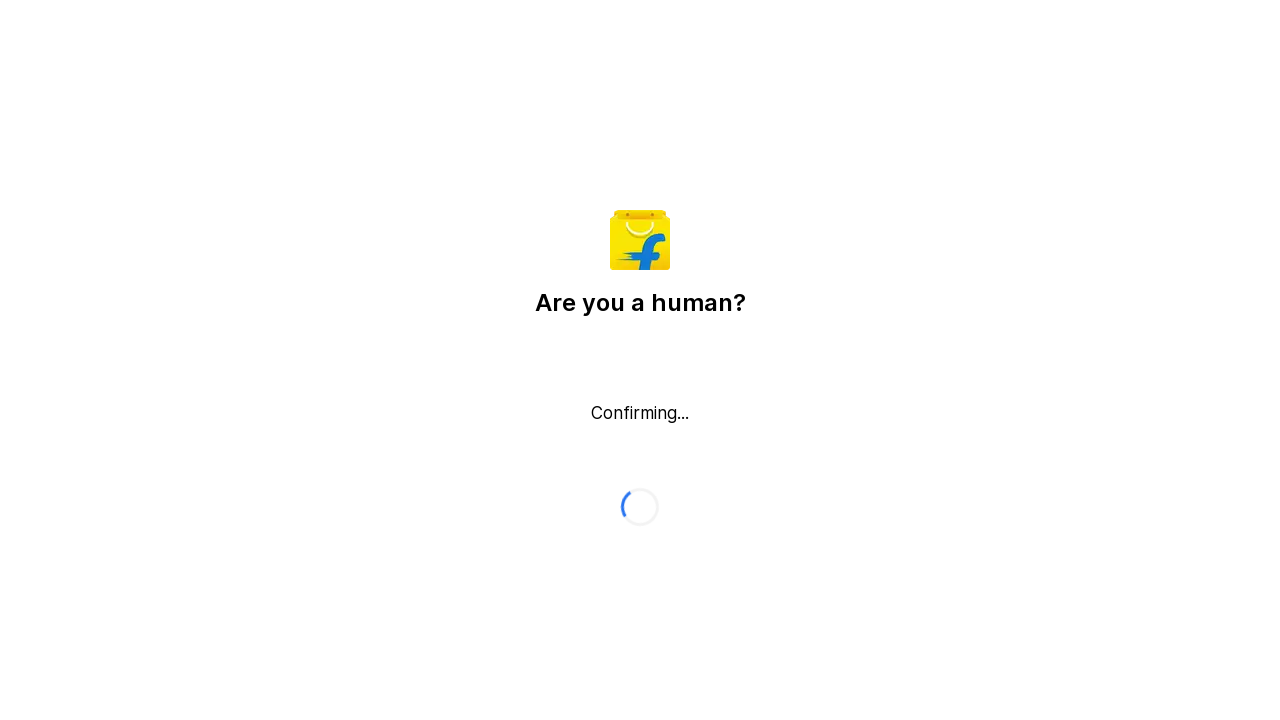

Retrieved viewport size
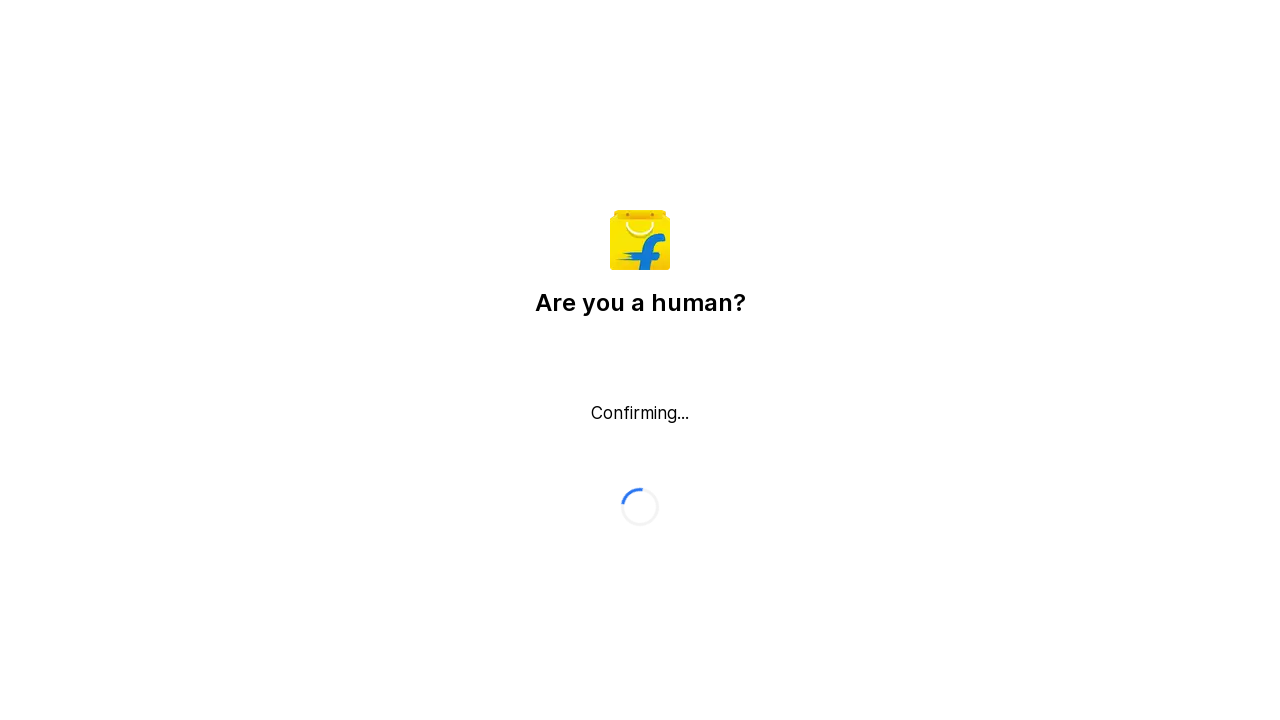

Navigated to LetCode droppable test page
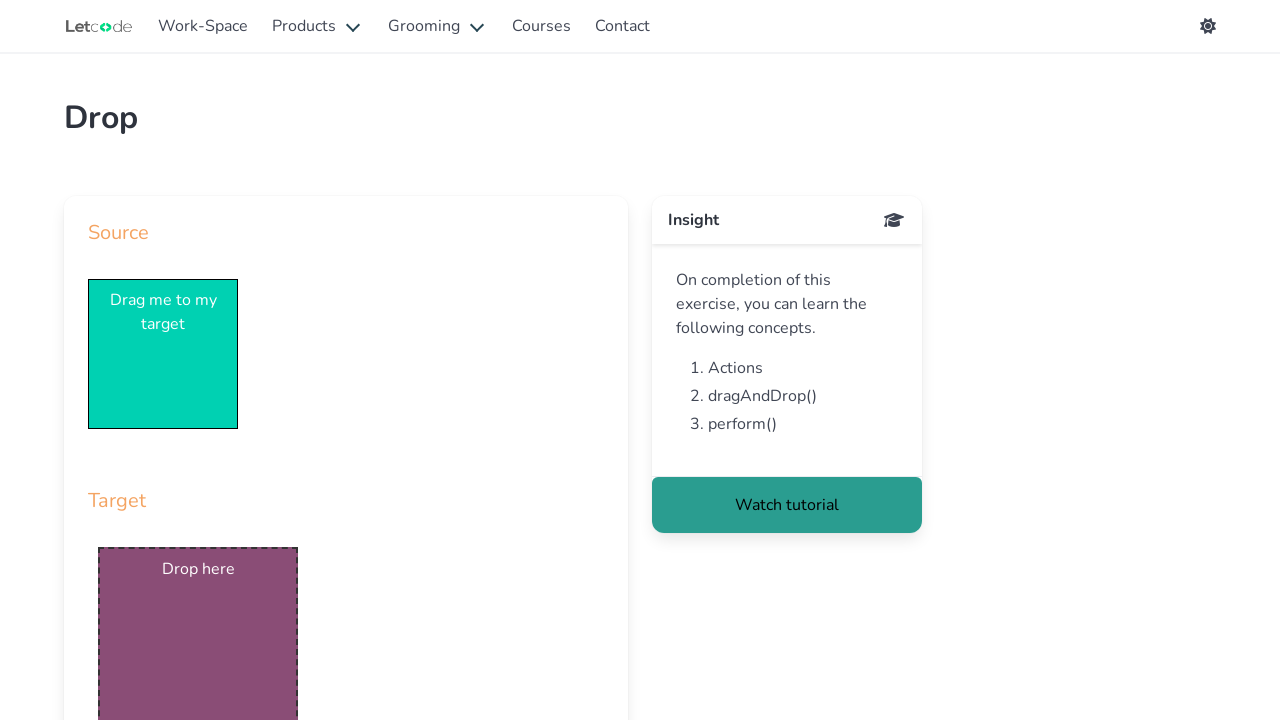

Page reloaded
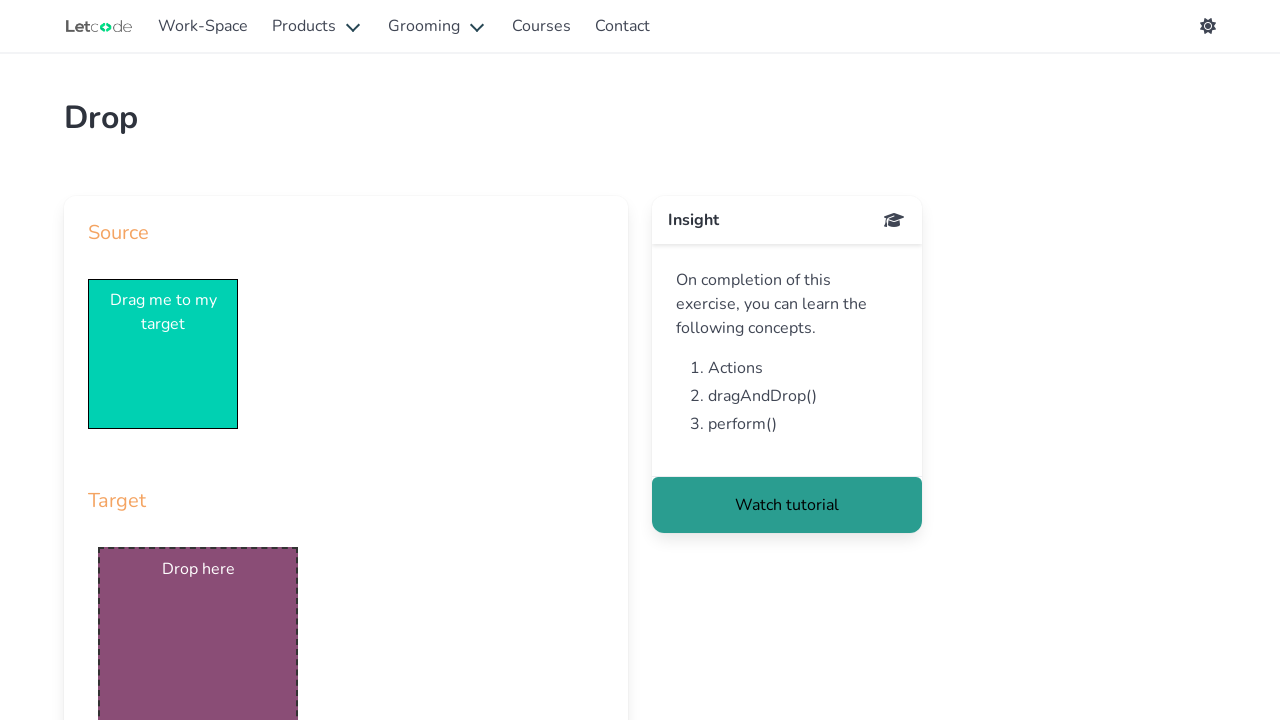

Drag element 'Drag me to my target' is visible
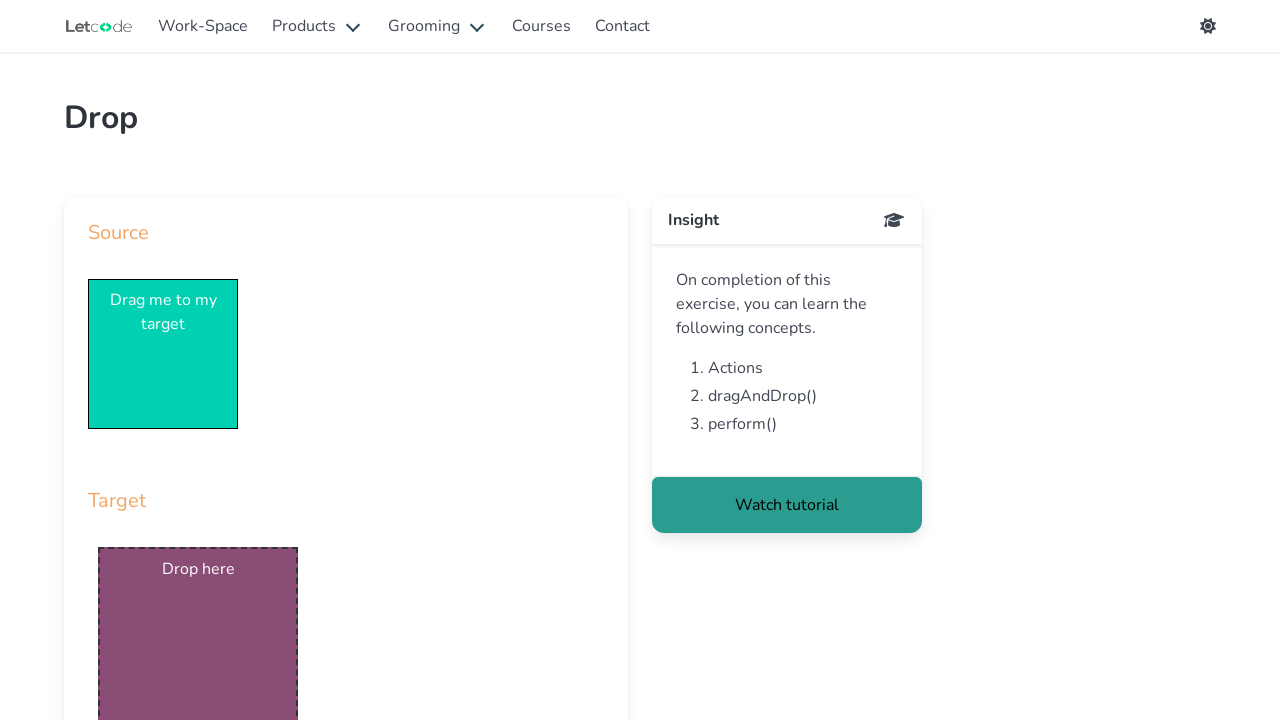

Located drag source element
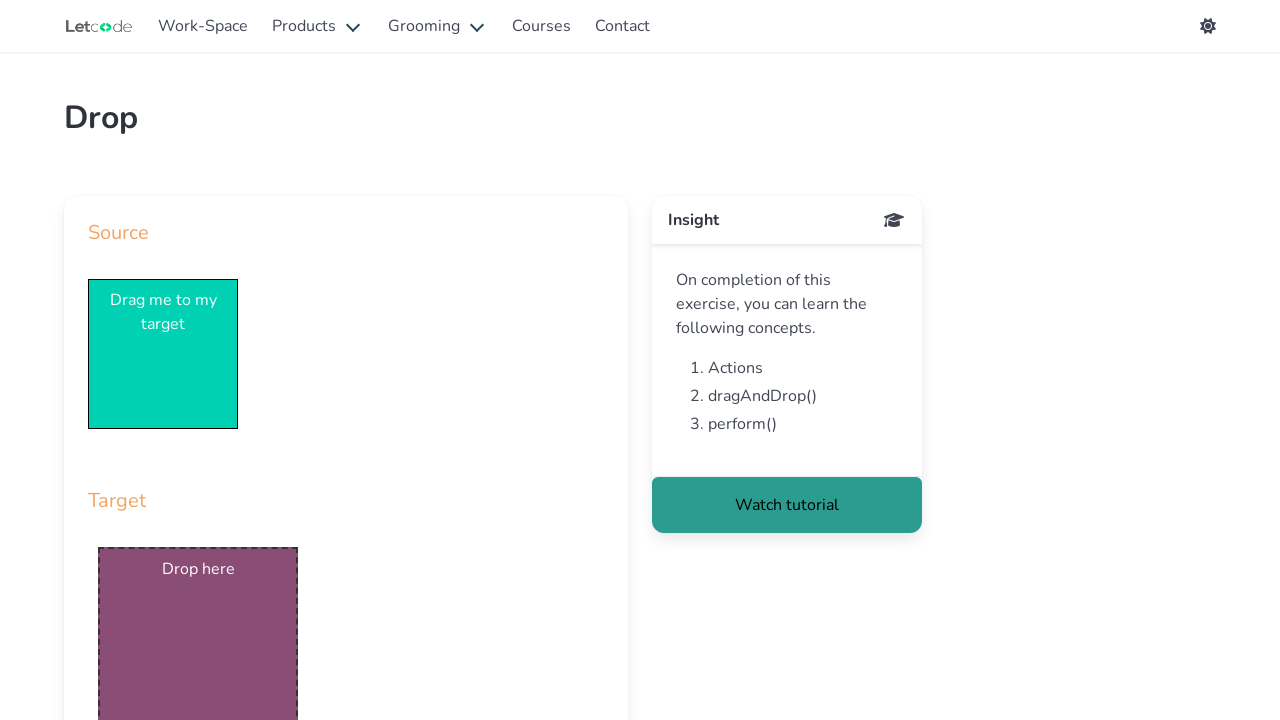

Located drop target element
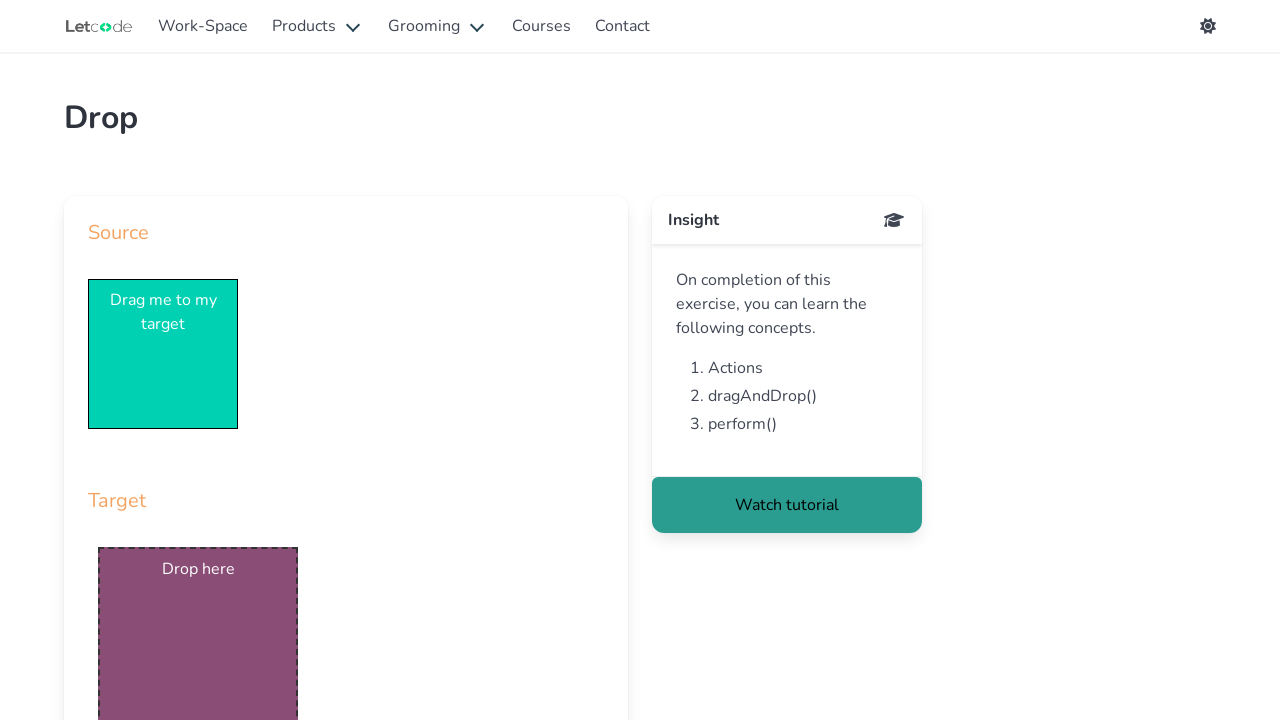

Performed drag and drop action from source to target at (198, 569)
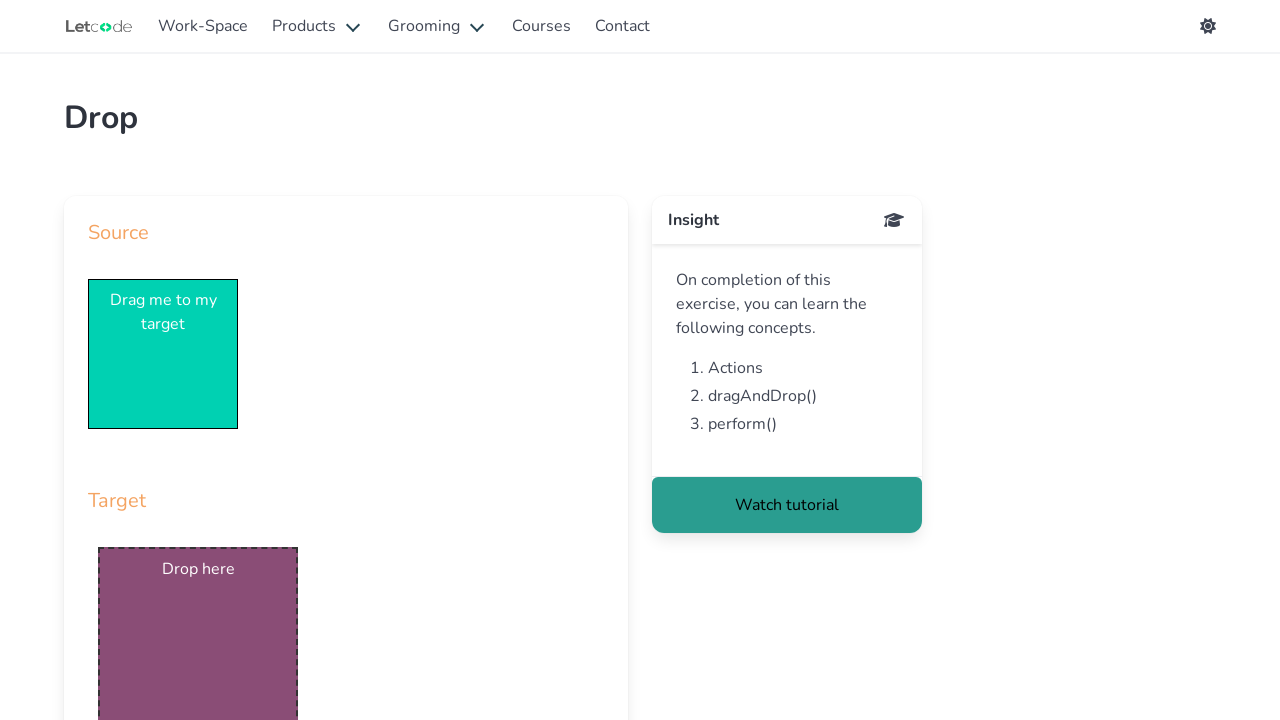

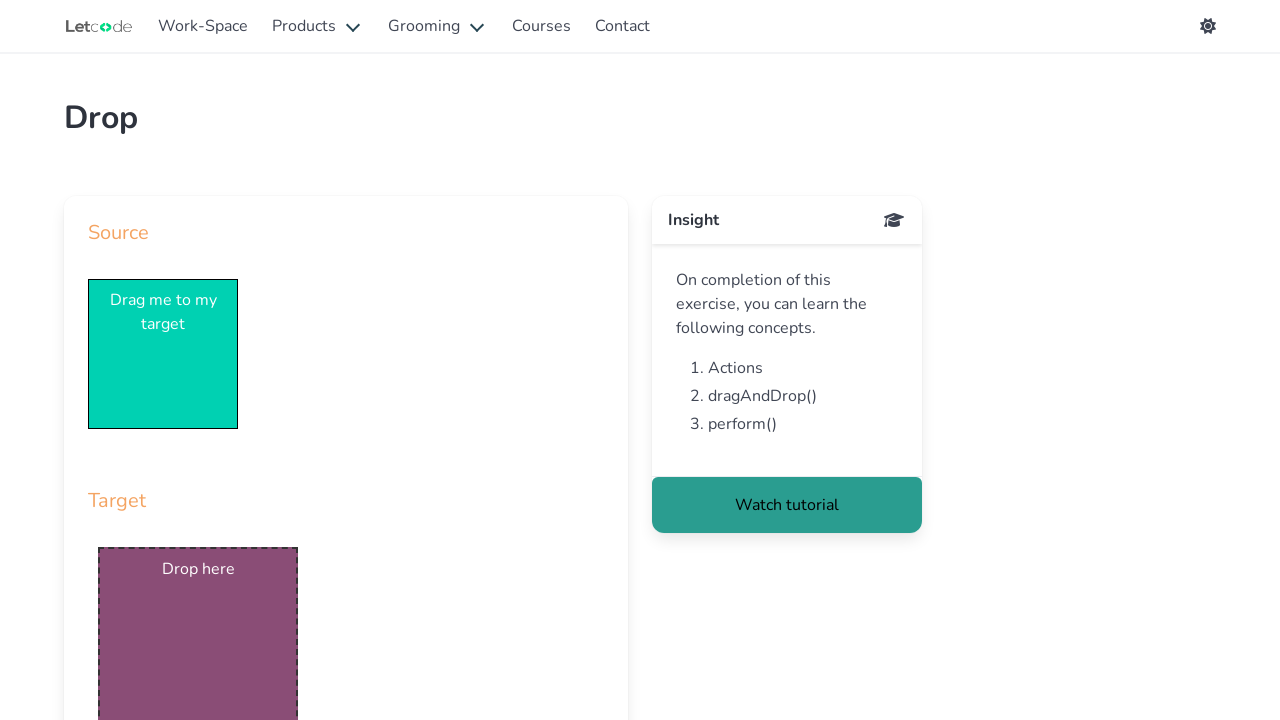